Tests the current address text-box by entering a Russian address and verifying the output display

Starting URL: https://demoqa.com/text-box

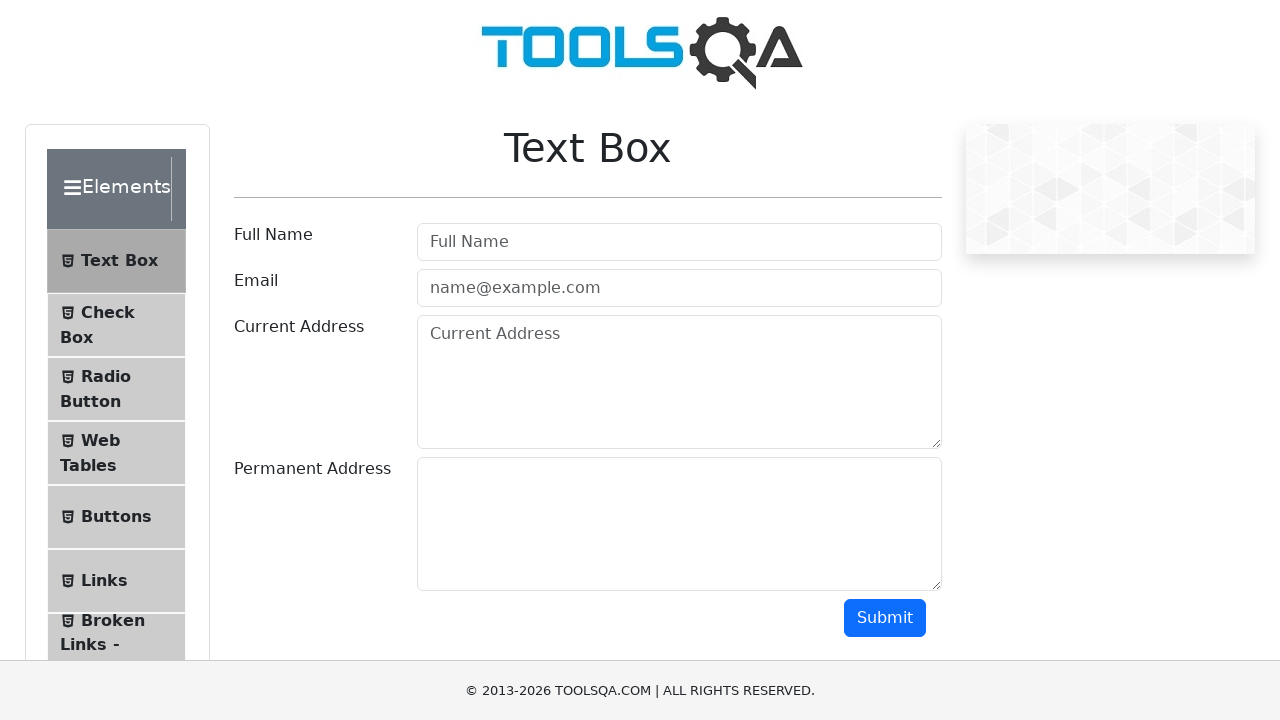

Filled current address text-box with Russian address 'Краснодар, ул.Тихая, д.454' on textarea#currentAddress
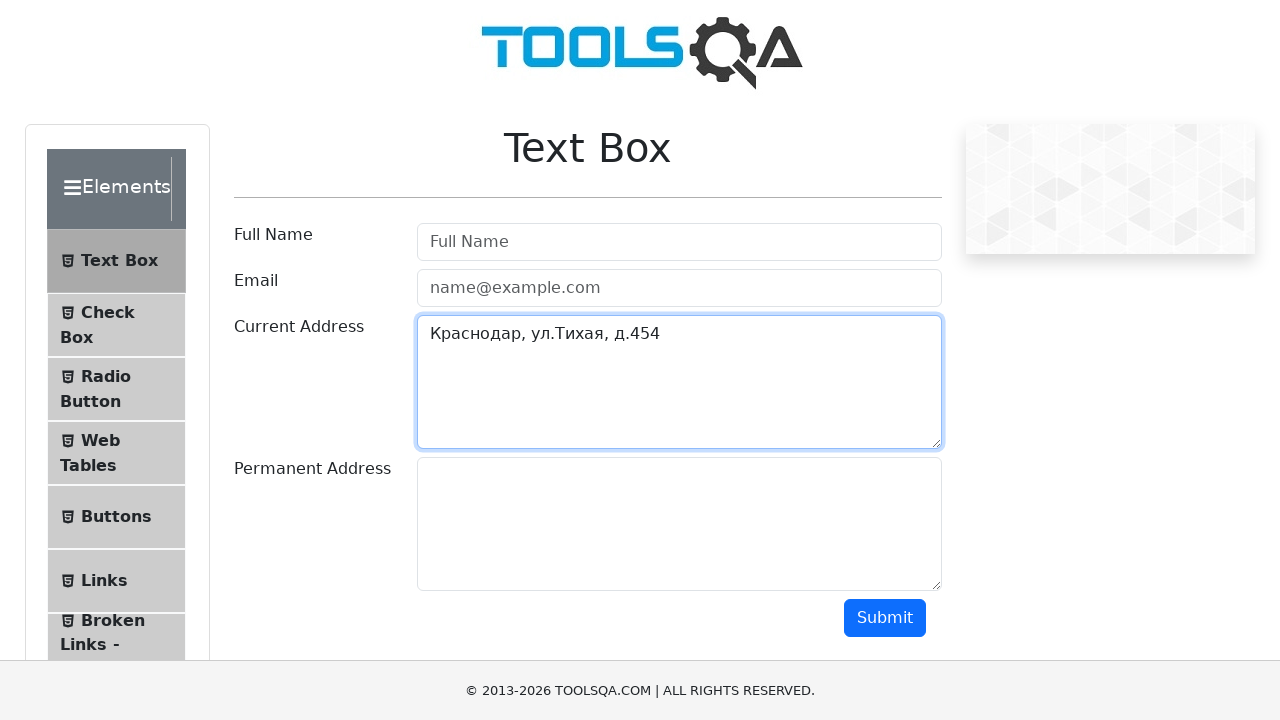

Clicked submit button to verify address output at (885, 618) on button#submit
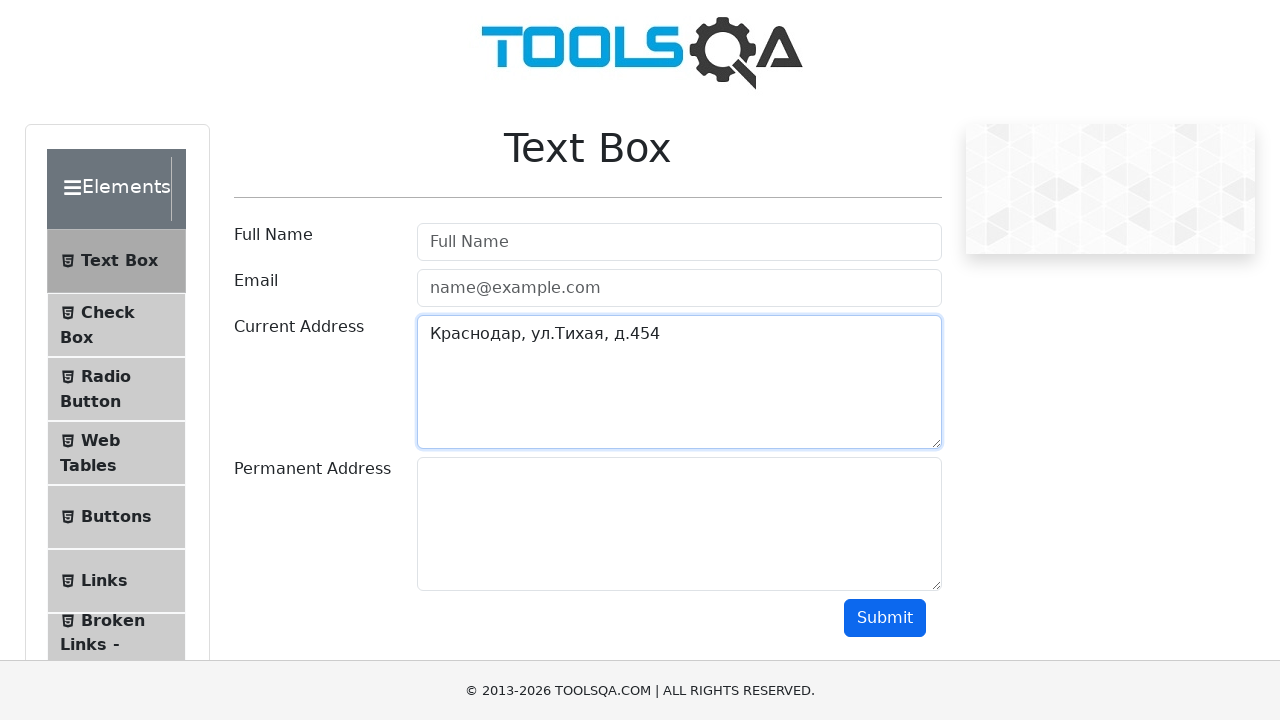

Verified that address output display appeared and is visible
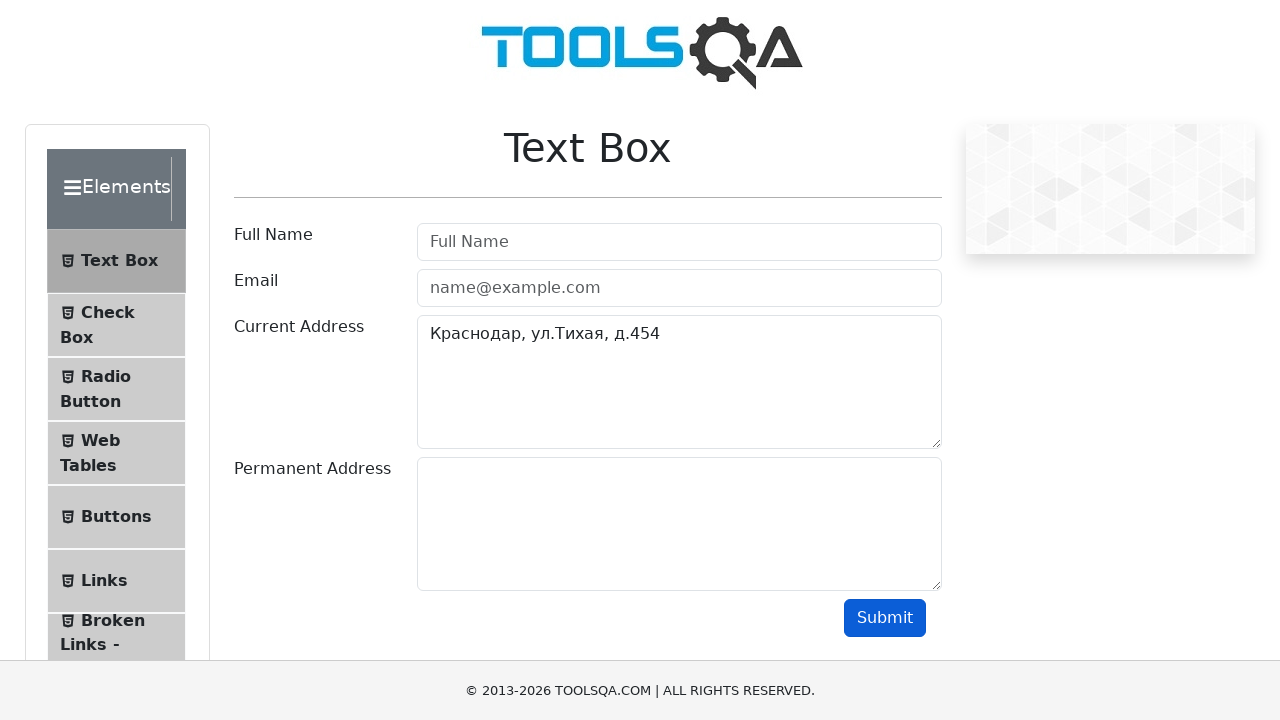

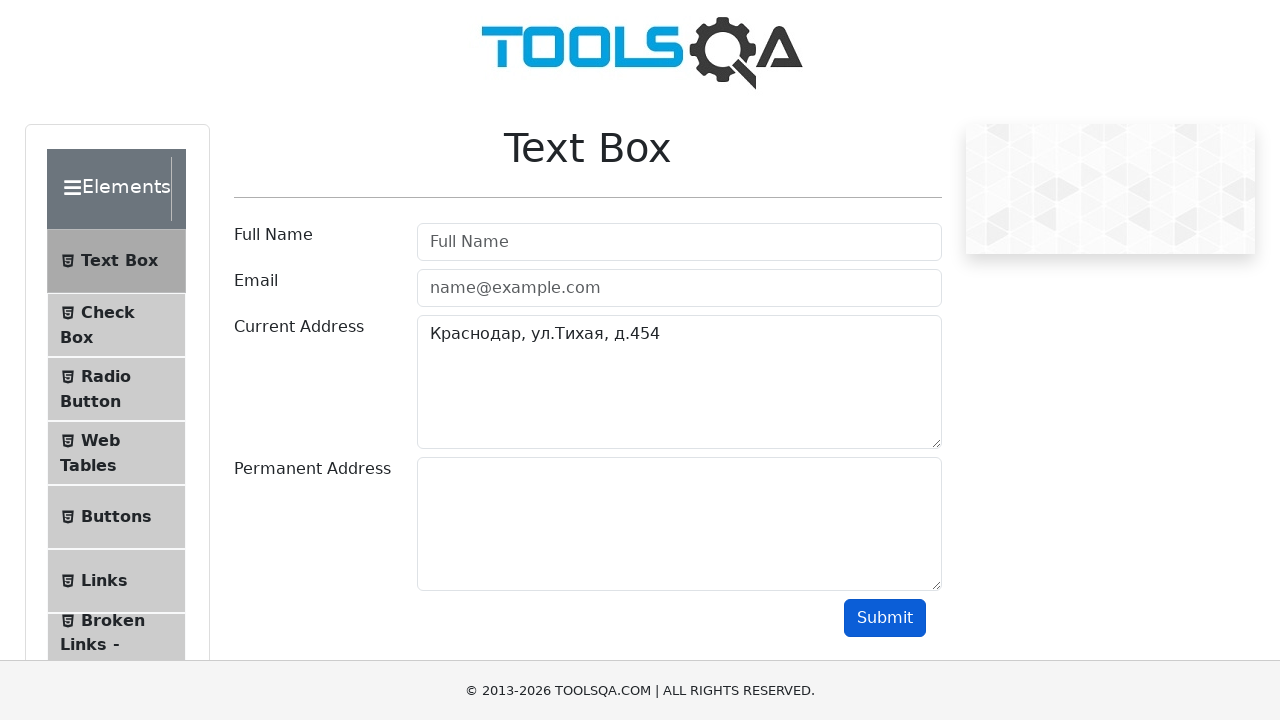